Tests a TodoMVC application by creating 3 todo items (Buy dog food, Feed the dog, Book a vet's appointment), marking 2 of them as completed, and verifying that 1 item remains uncompleted.

Starting URL: https://todo-app.serenity-js.org/

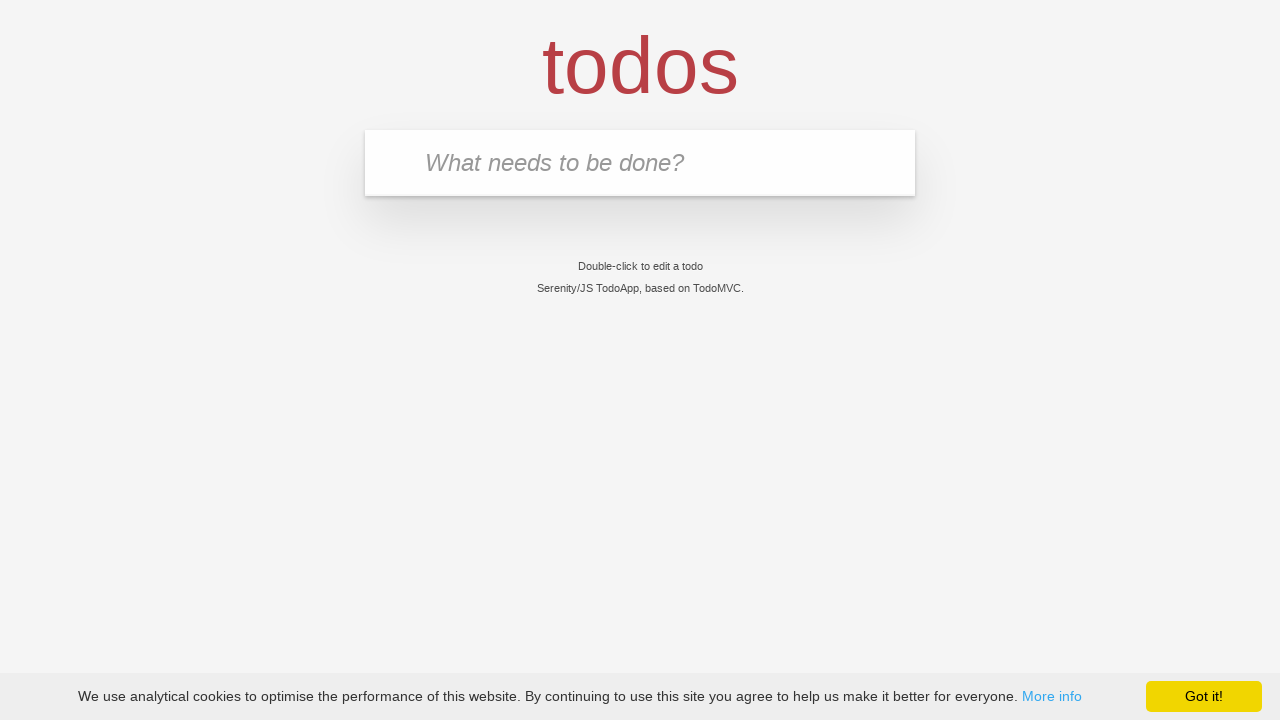

Waited for todo input field to be visible
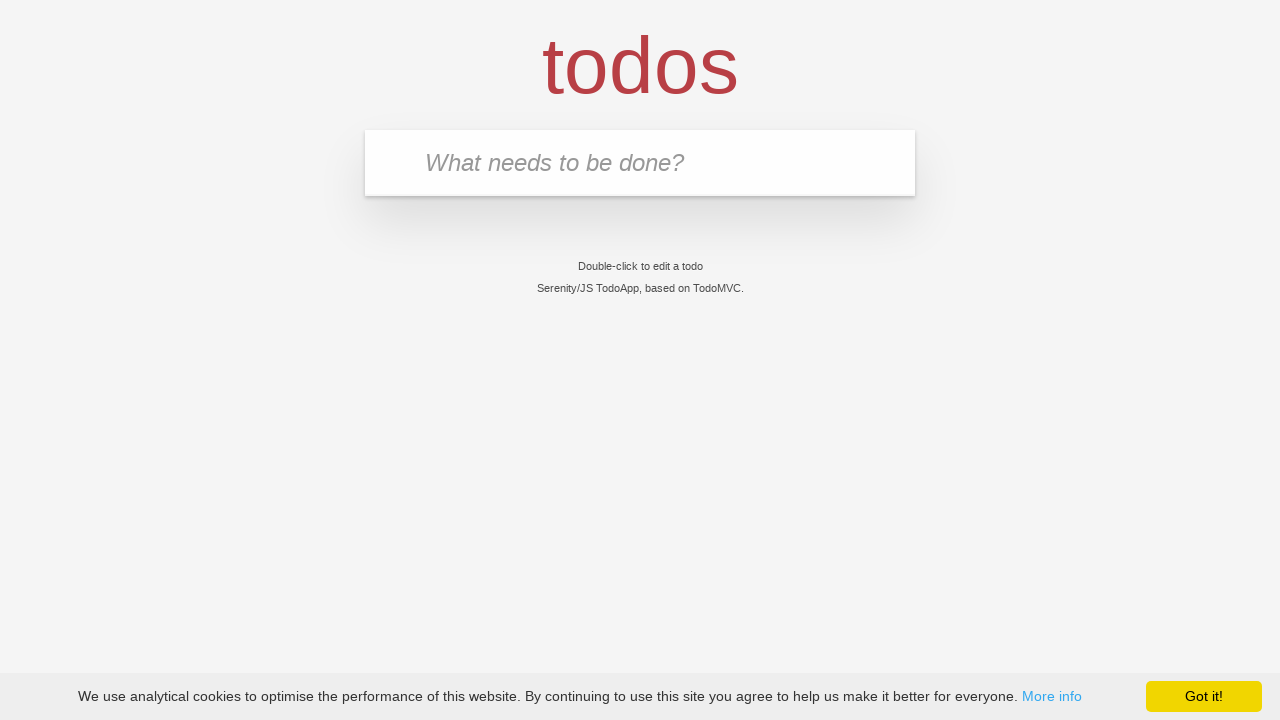

Filled input field with 'Buy dog food' on input.new-todo
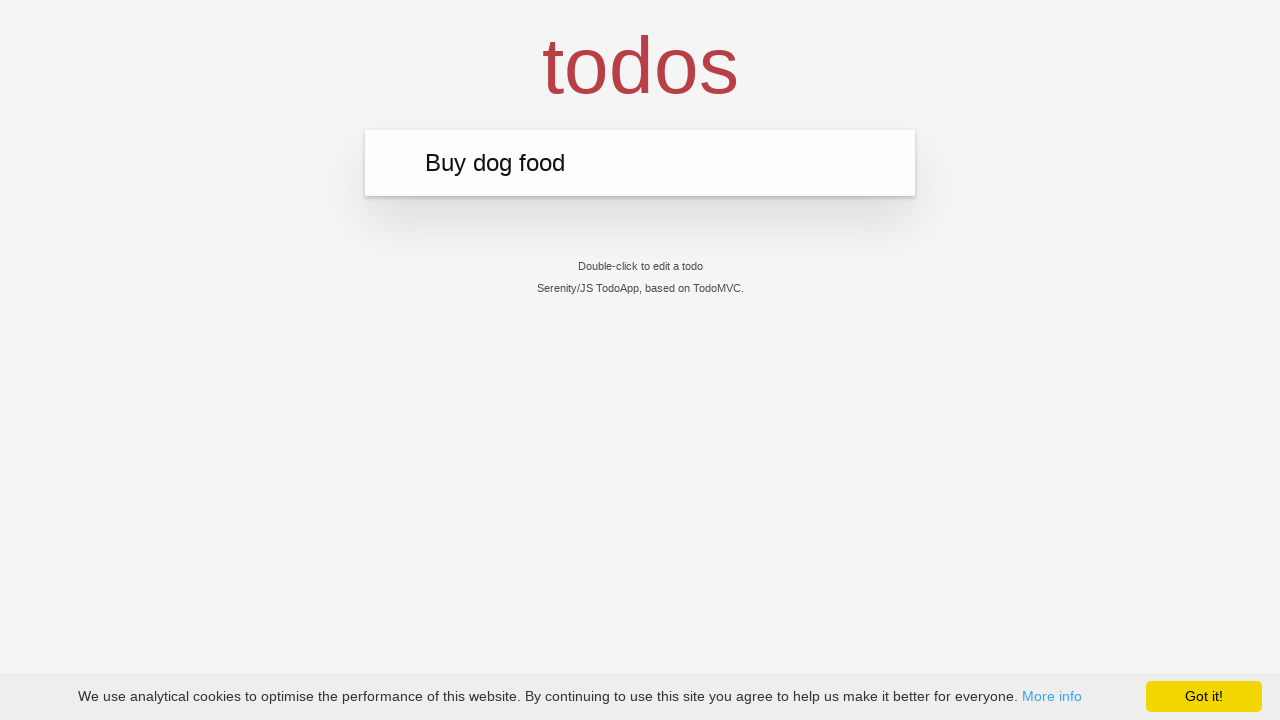

Pressed Enter to create first todo item on input.new-todo
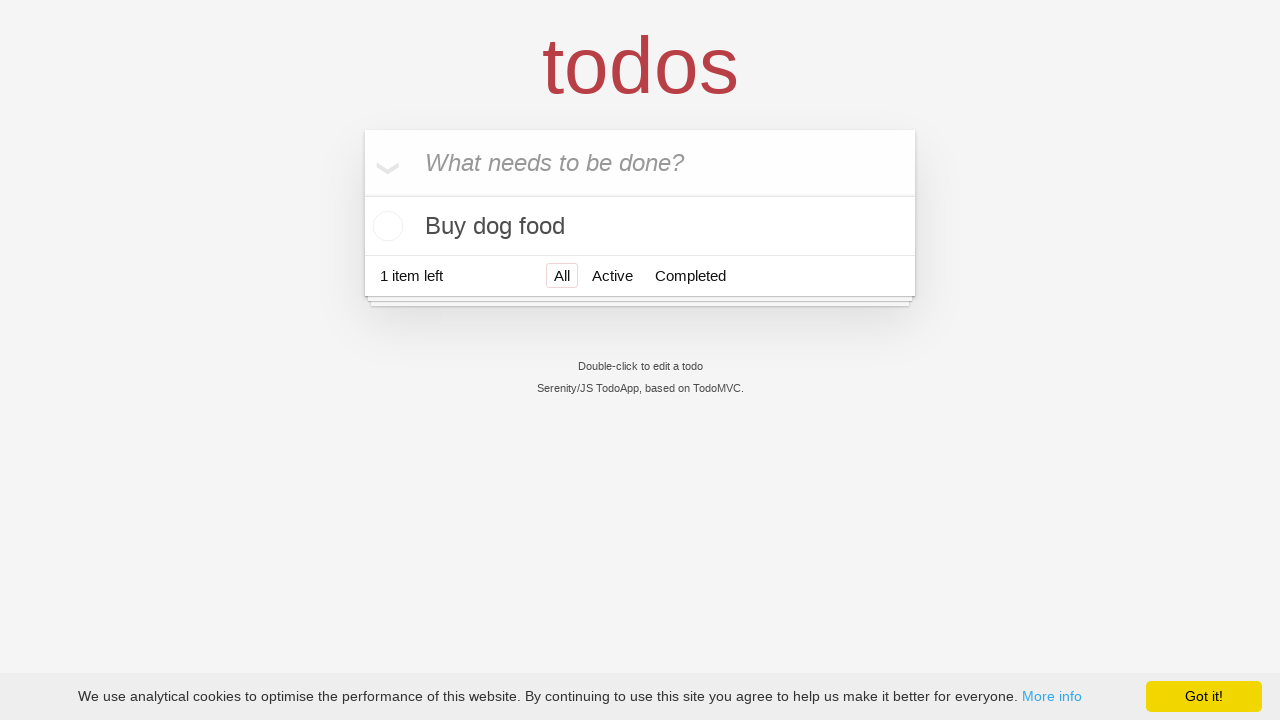

Verified first todo item 'Buy dog food' appeared
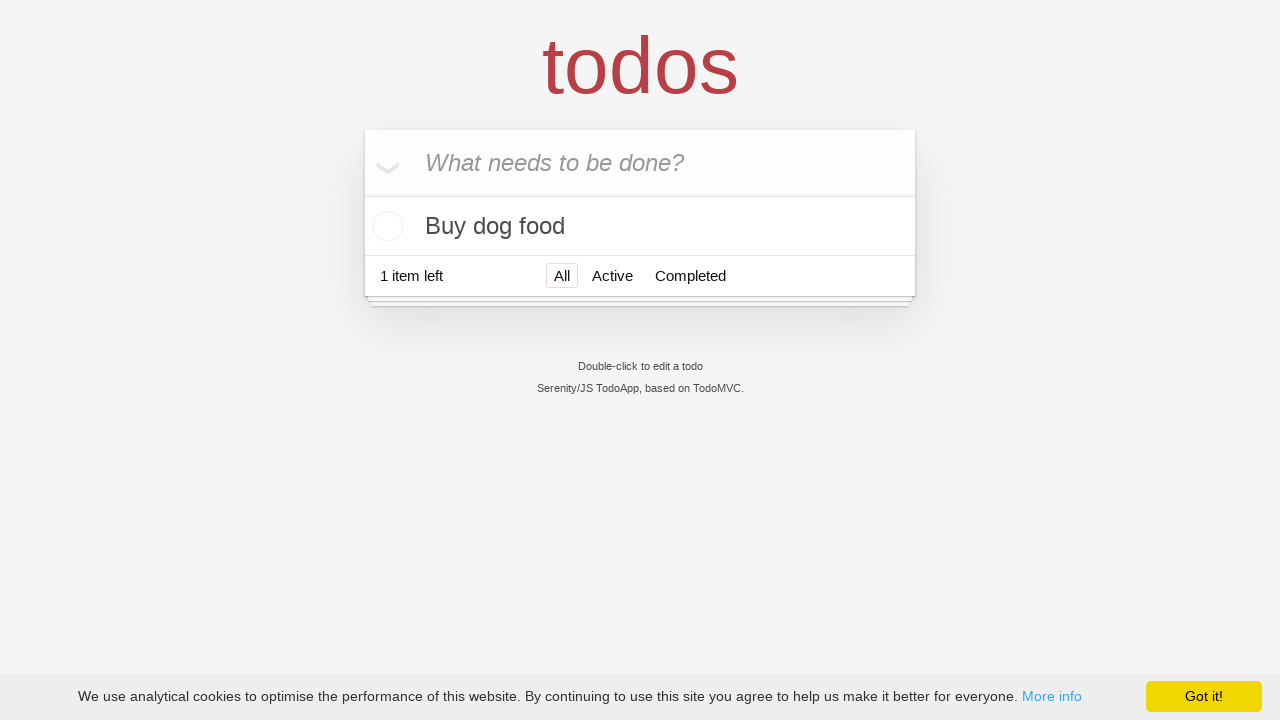

Filled input field with 'Feed the dog' on input.new-todo
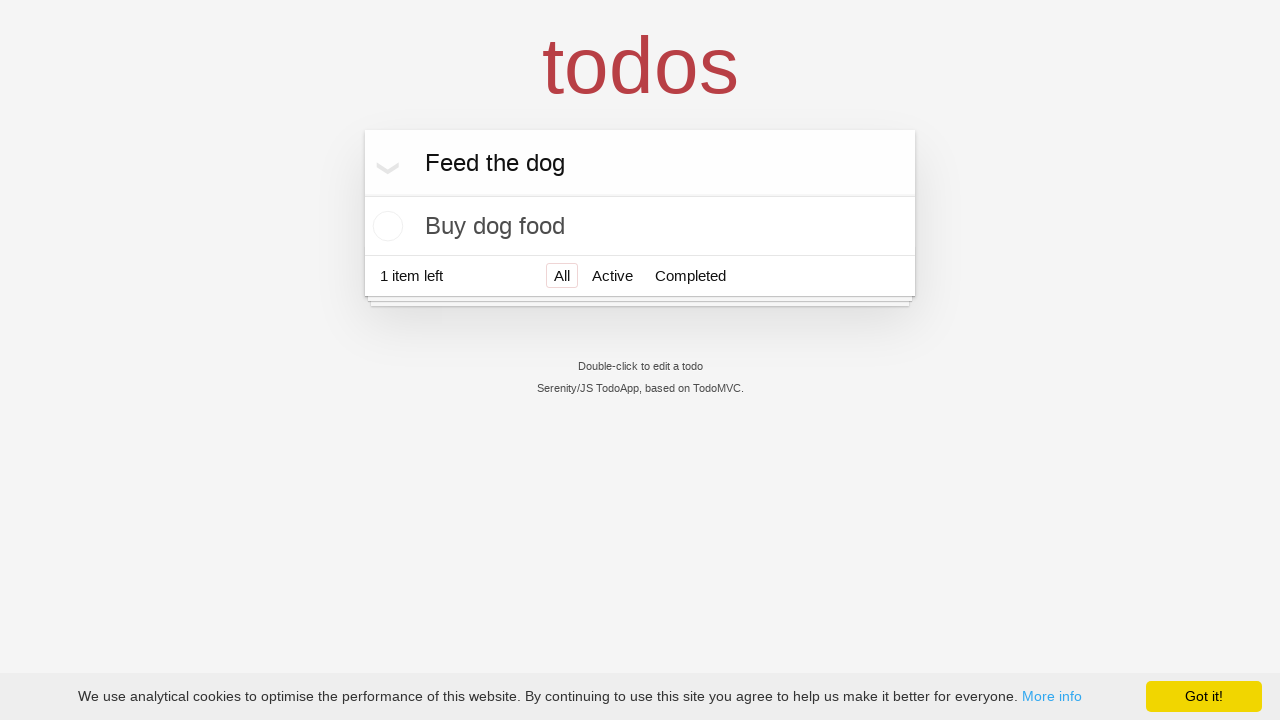

Pressed Enter to create second todo item on input.new-todo
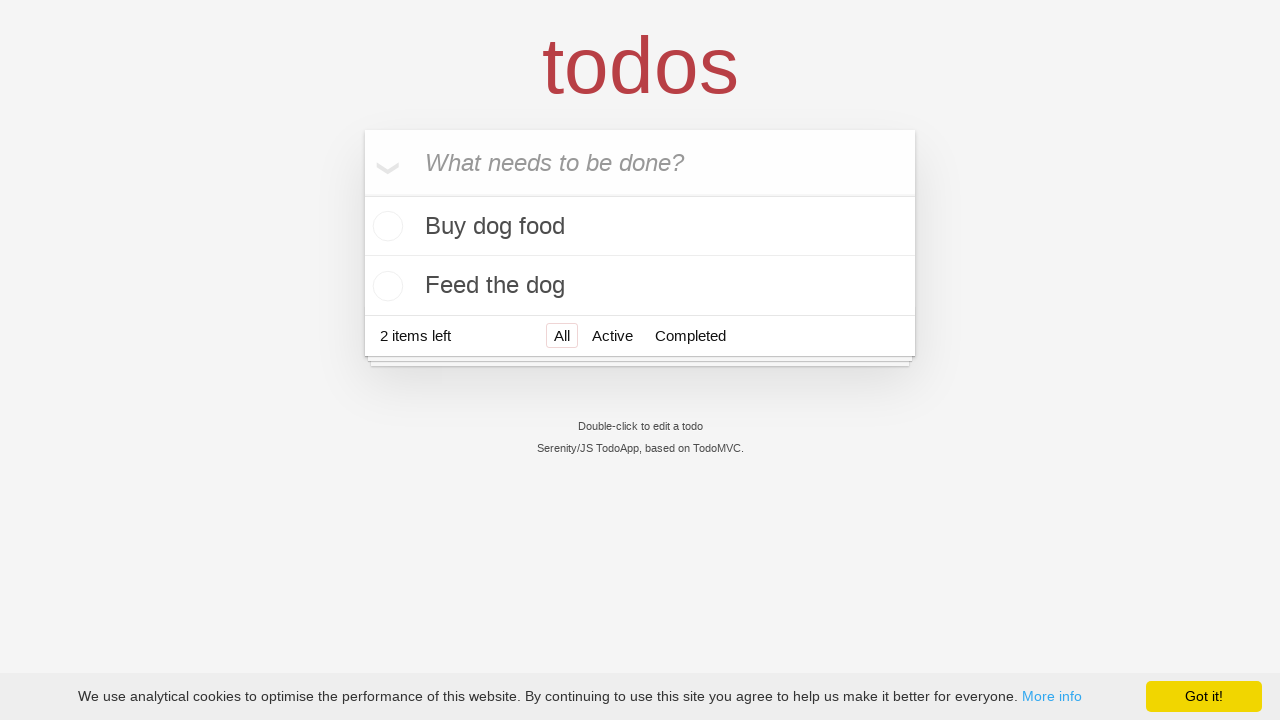

Verified second todo item 'Feed the dog' appeared
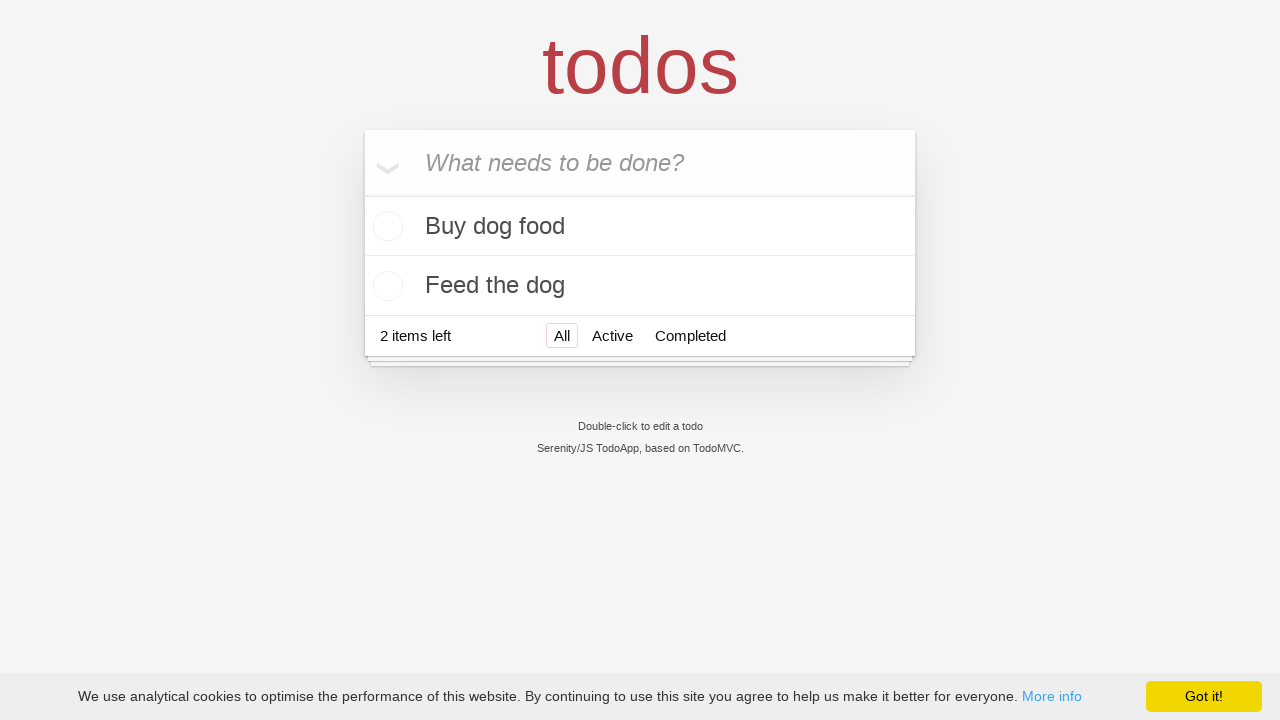

Filled input field with 'Book a vet's appointment' on input.new-todo
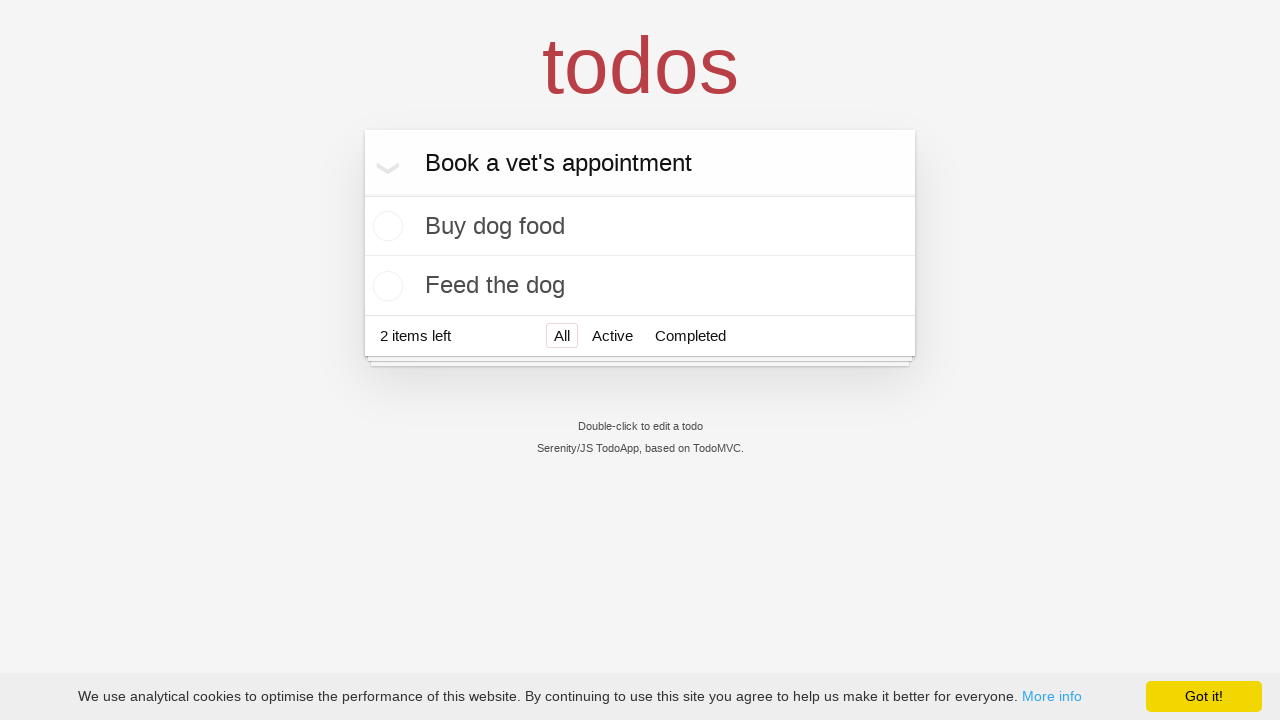

Pressed Enter to create third todo item on input.new-todo
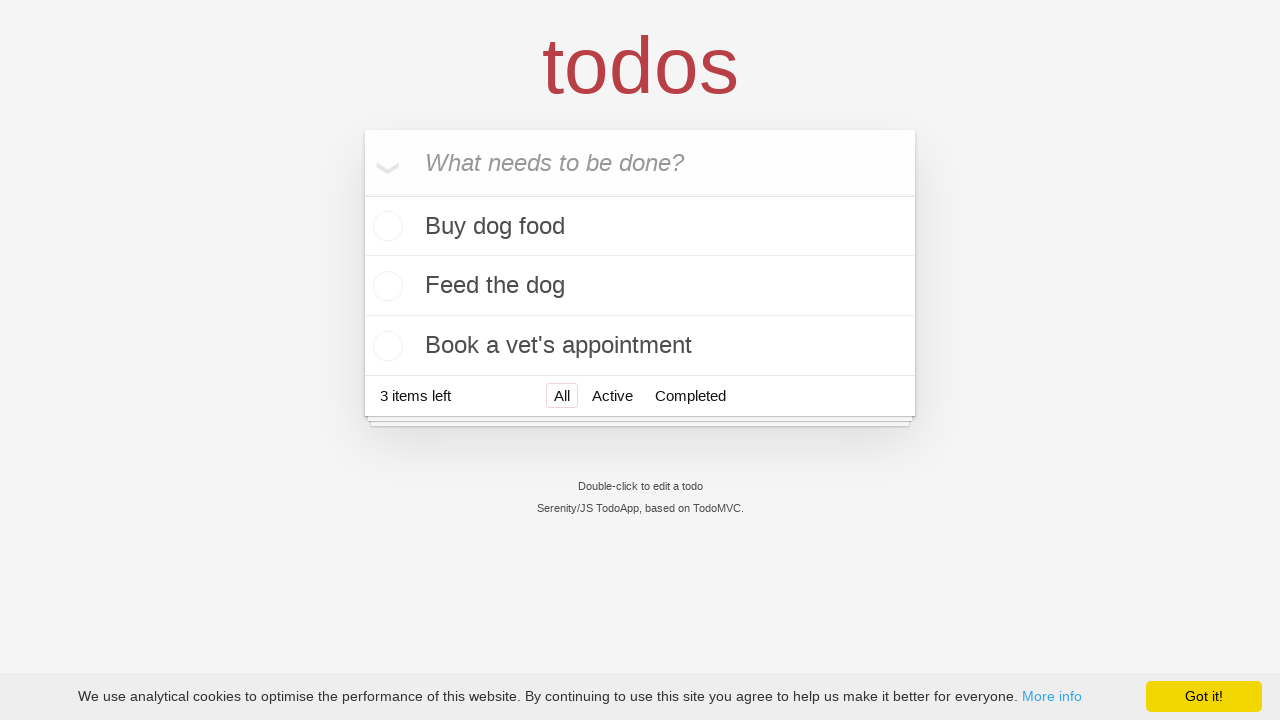

Verified third todo item 'Book a vet's appointment' appeared
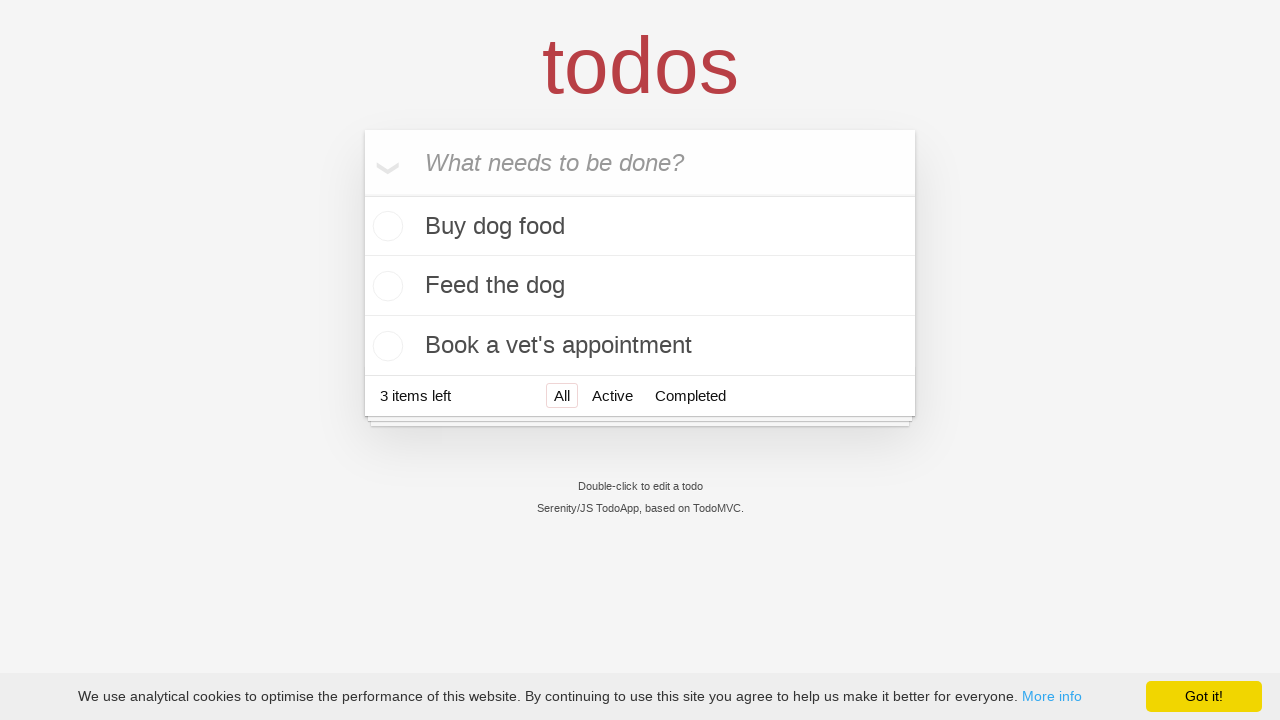

Marked 'Buy dog food' as completed at (385, 226) on li:has-text('Buy dog food') input.toggle
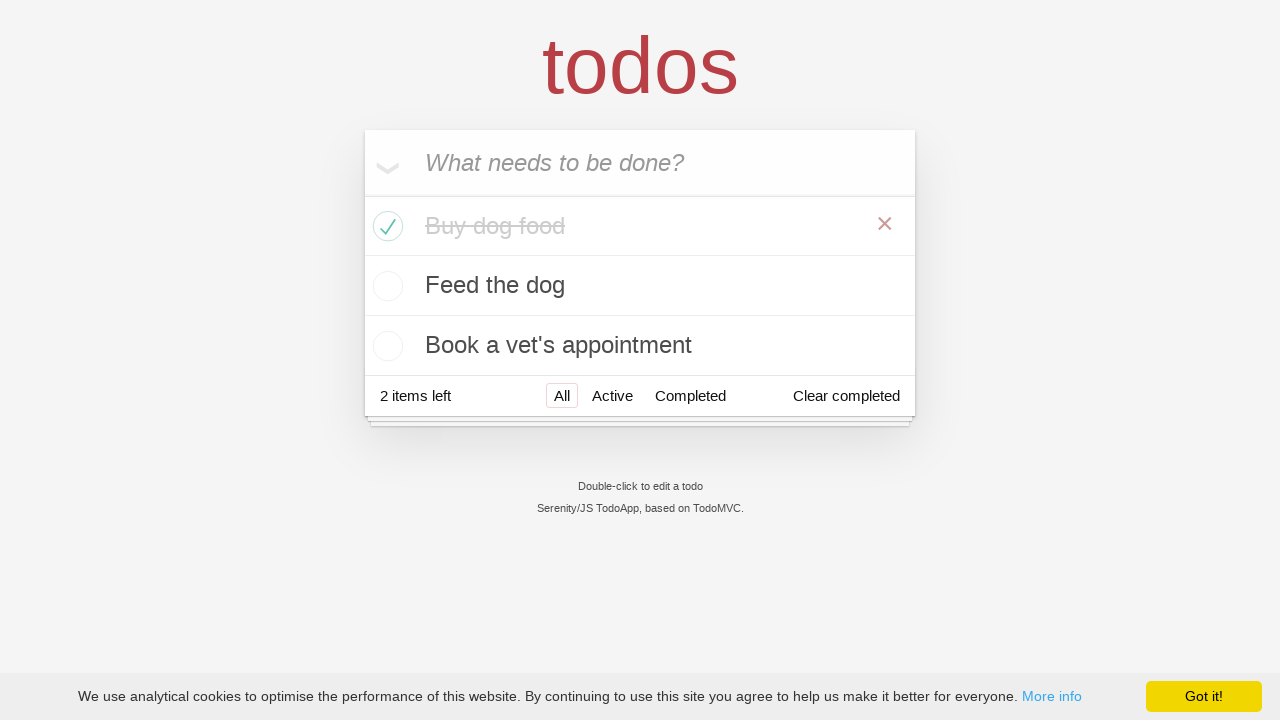

Marked 'Feed the dog' as completed at (385, 286) on li:has-text('Feed the dog') input.toggle
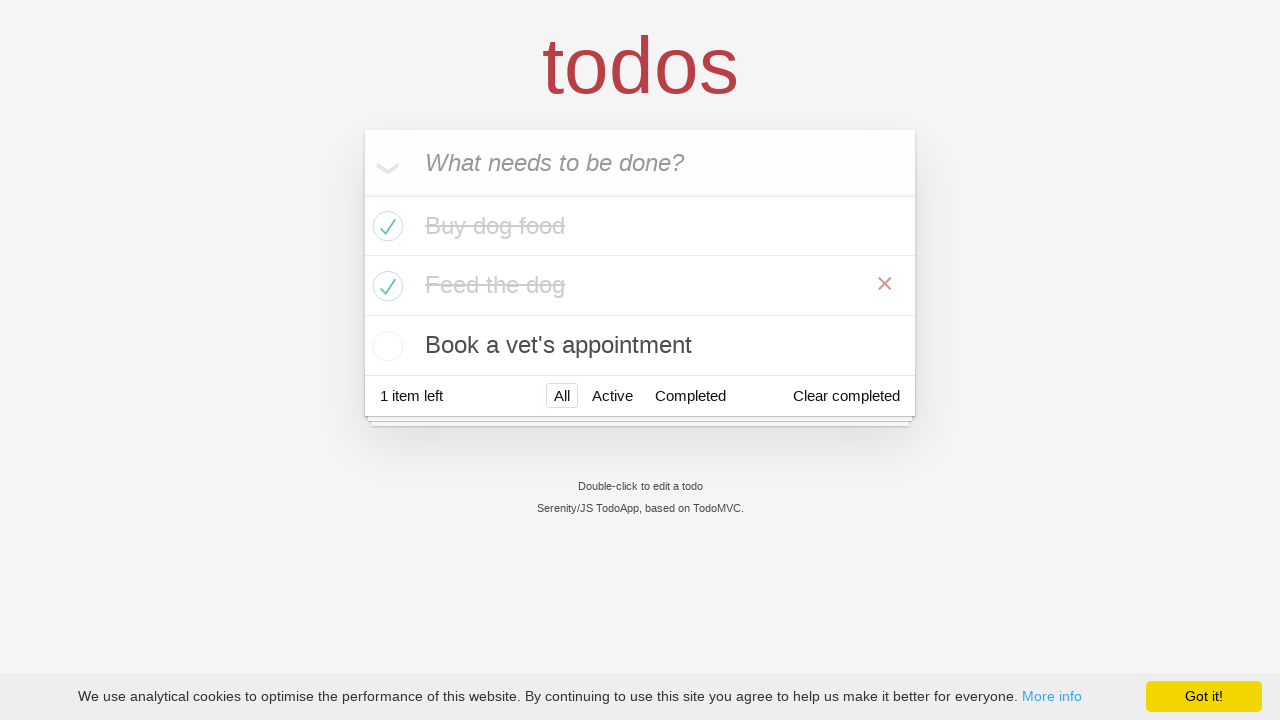

Verified that 1 item remains uncompleted
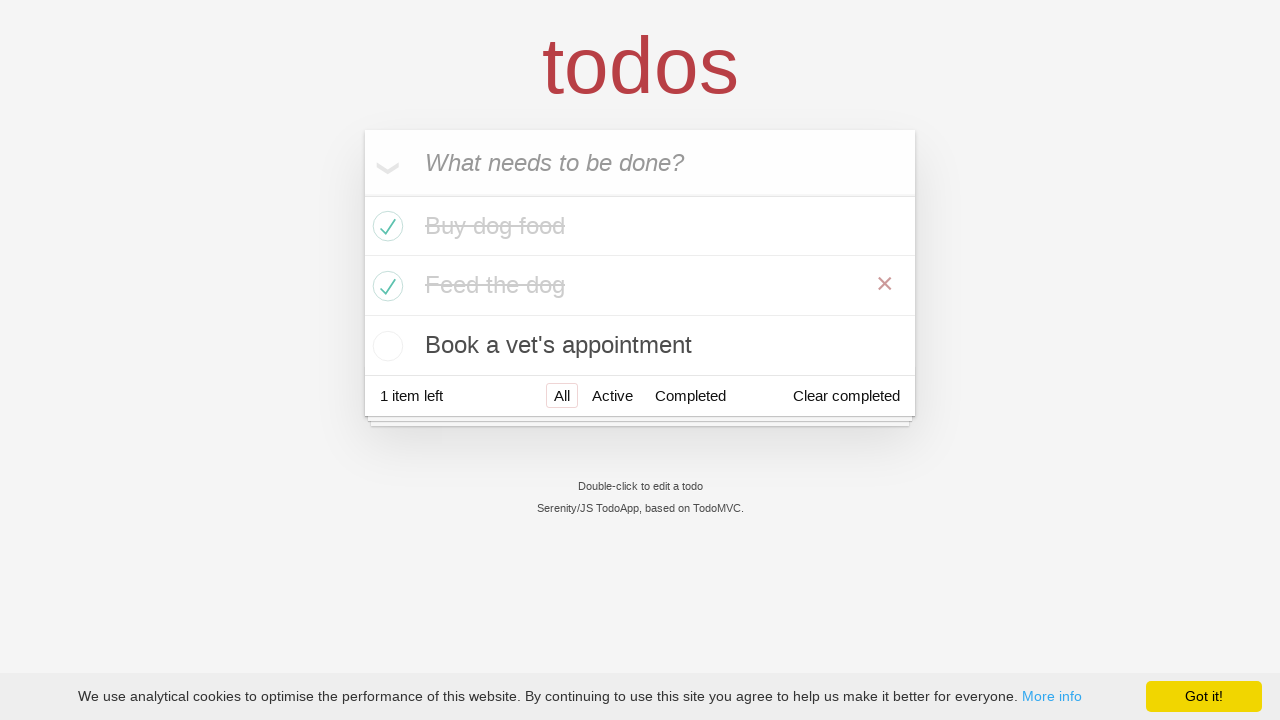

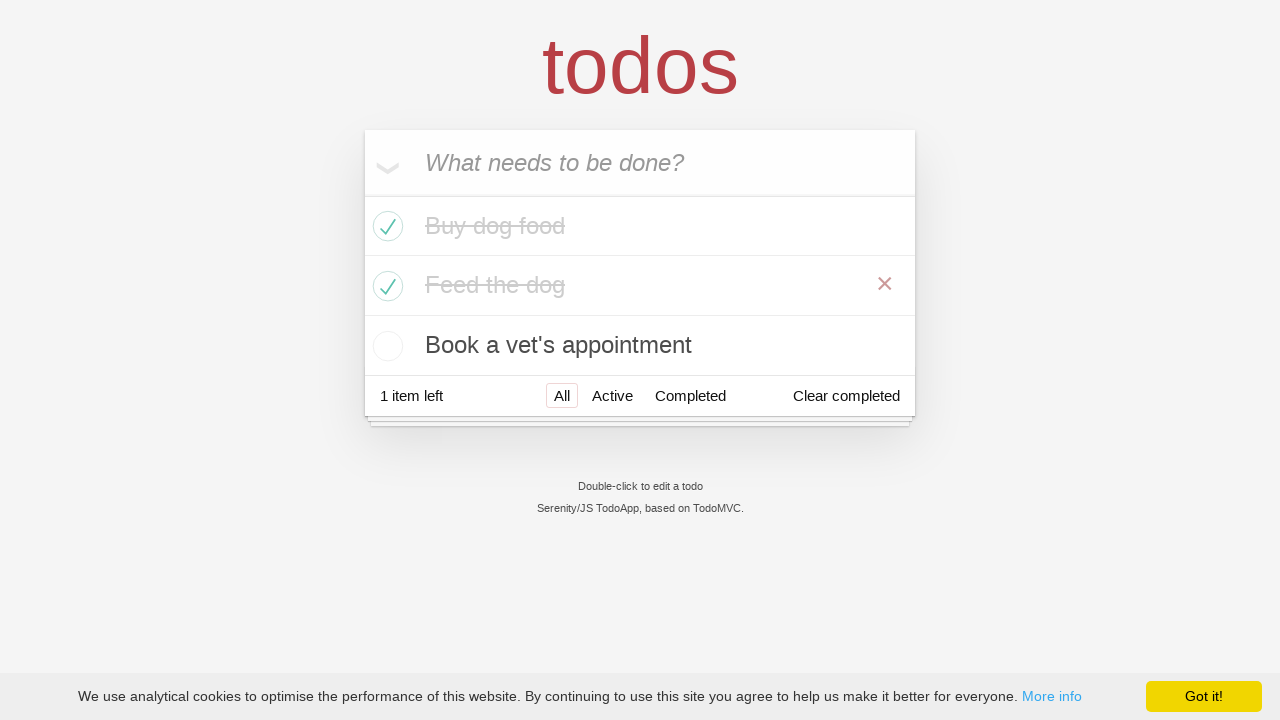